Tests explicit wait functionality by clicking a button and waiting for a text input to become clickable before filling it

Starting URL: https://www.hyrtutorials.com/p/waits-demo.html

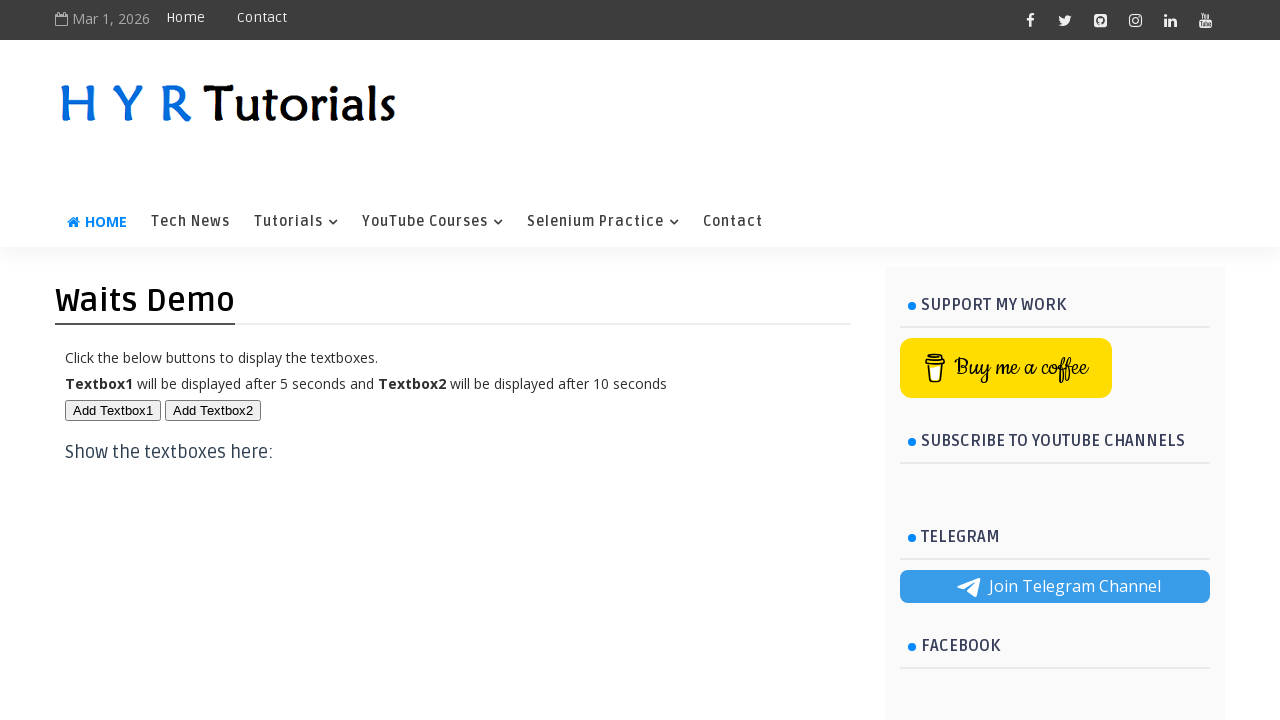

Navigated to waits demo page
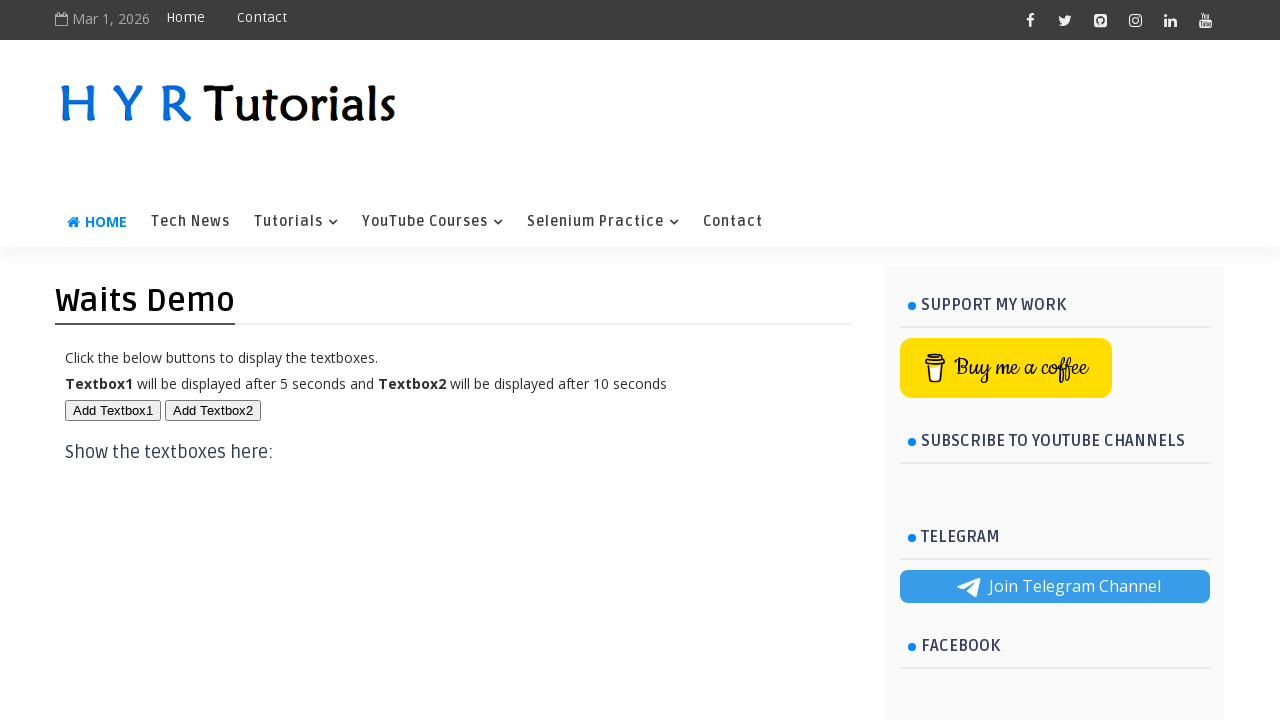

Clicked button to trigger wait demo at (113, 410) on #btn1
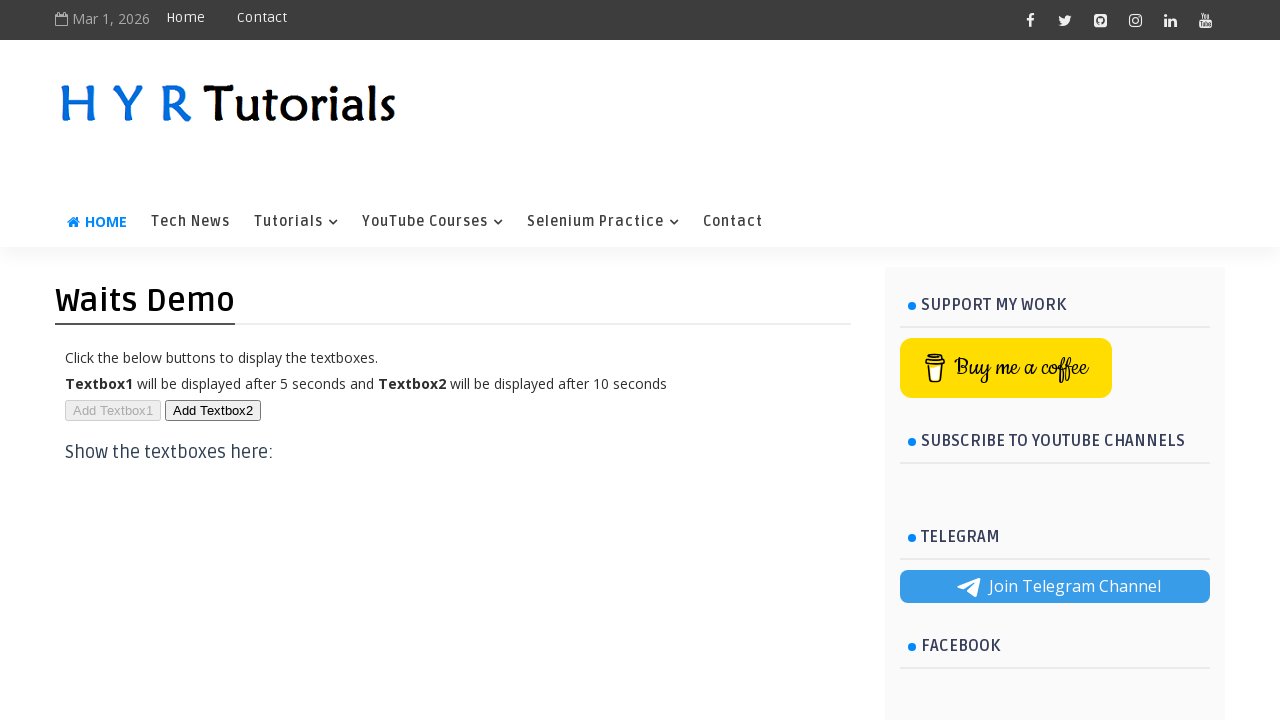

Text input became visible after explicit wait
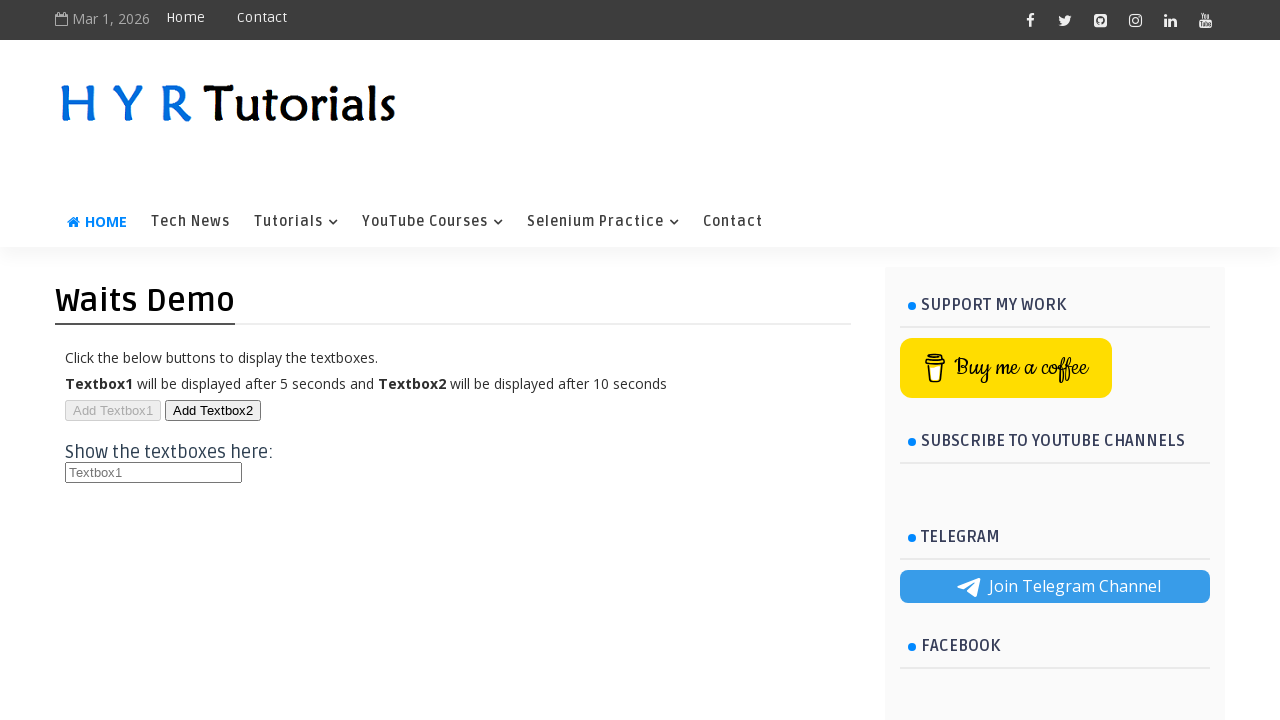

Filled text input with 'abcd' on #txt1
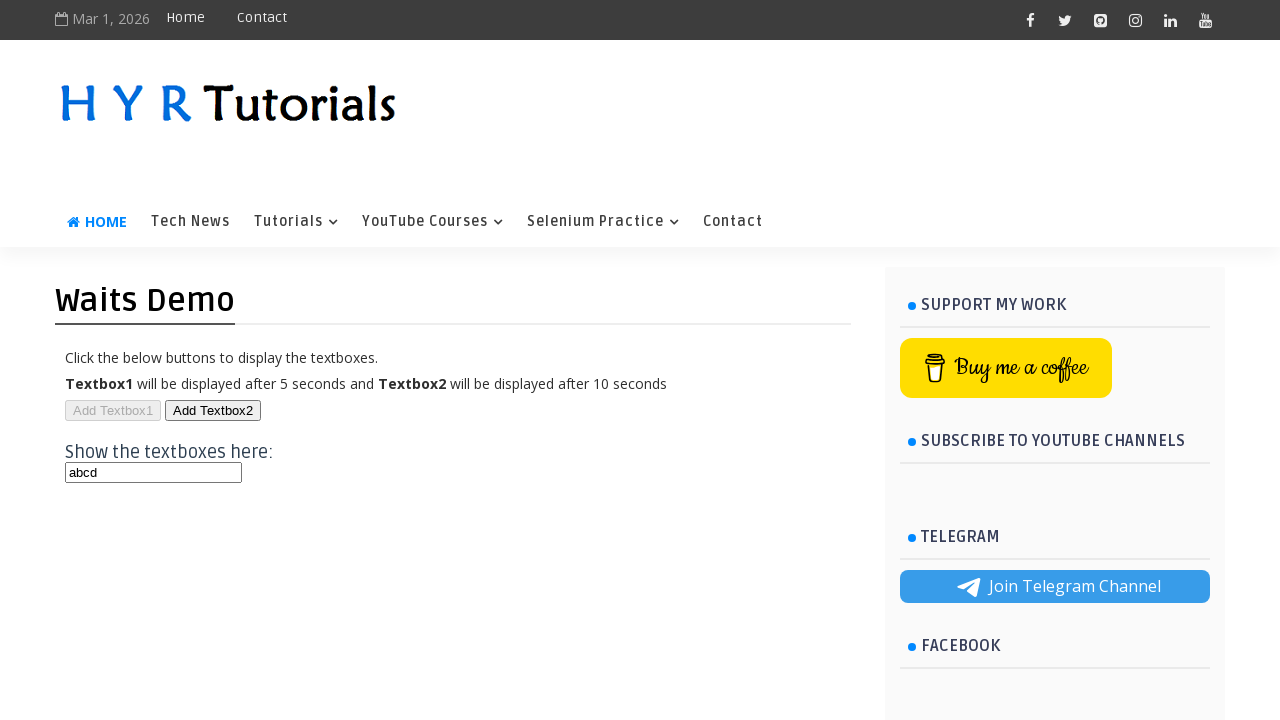

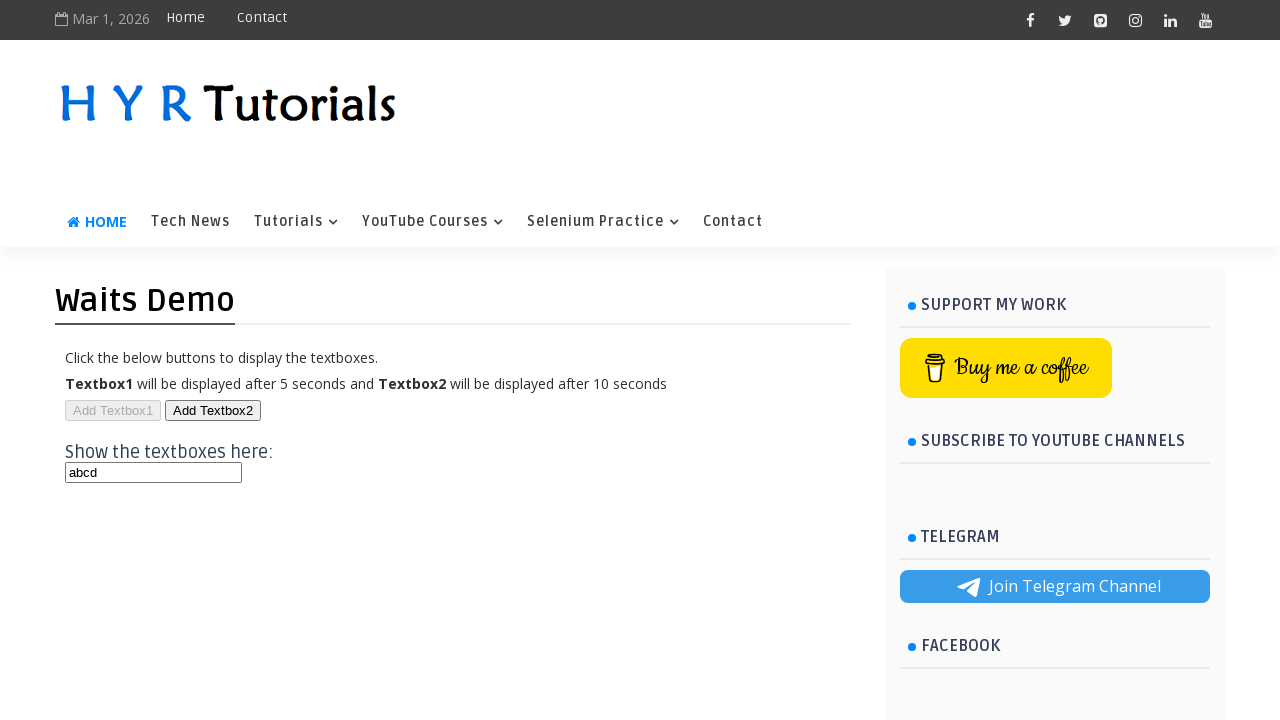